Tests navigation to a specific brand page on Nykaa by hovering over the brands menu and clicking on L'Oreal Paris link

Starting URL: https://www.nykaa.com/

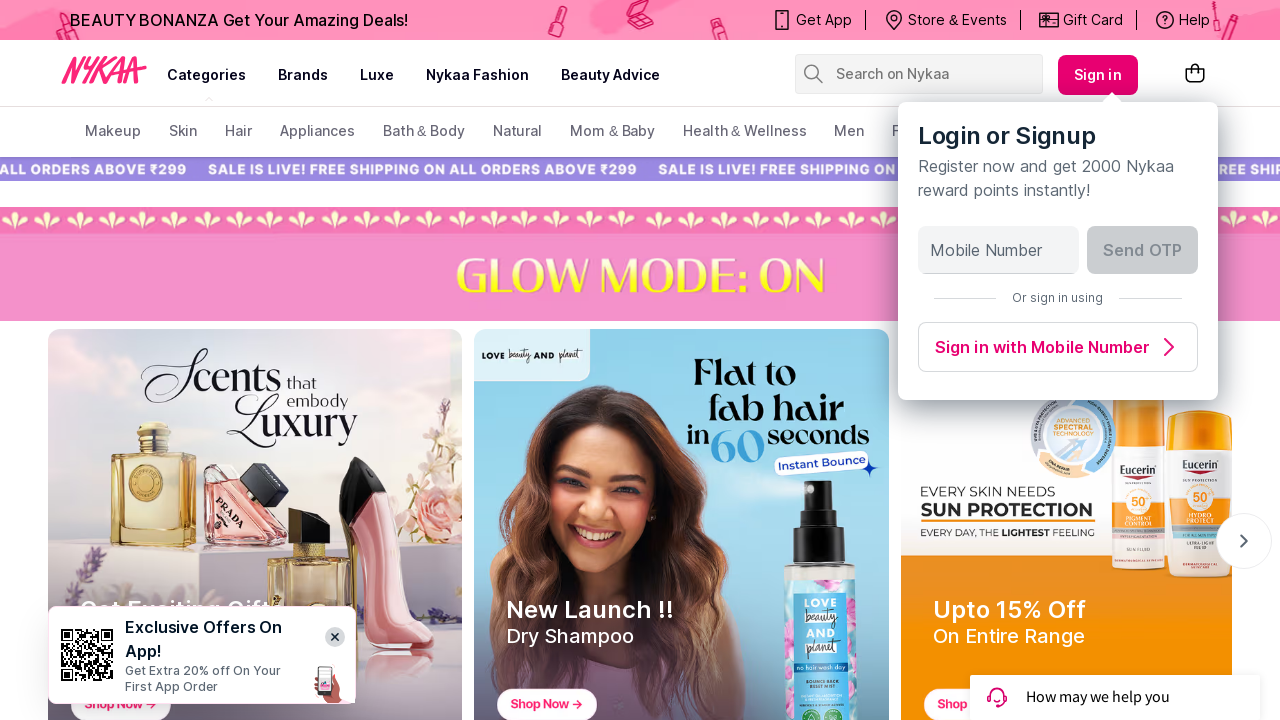

Hovered over the brands menu item at (303, 75) on xpath=//a[text()='brands']
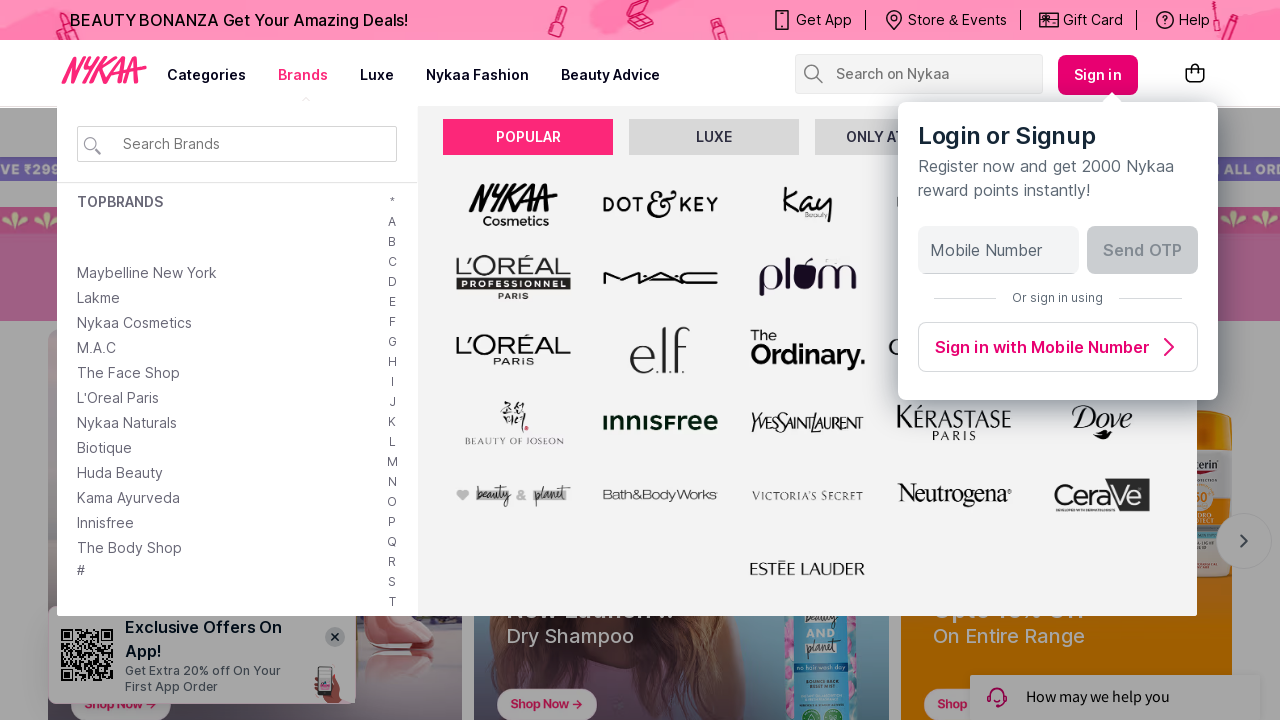

Clicked on L'Oreal Paris brand link at (118, 398) on text=L'Oreal Paris
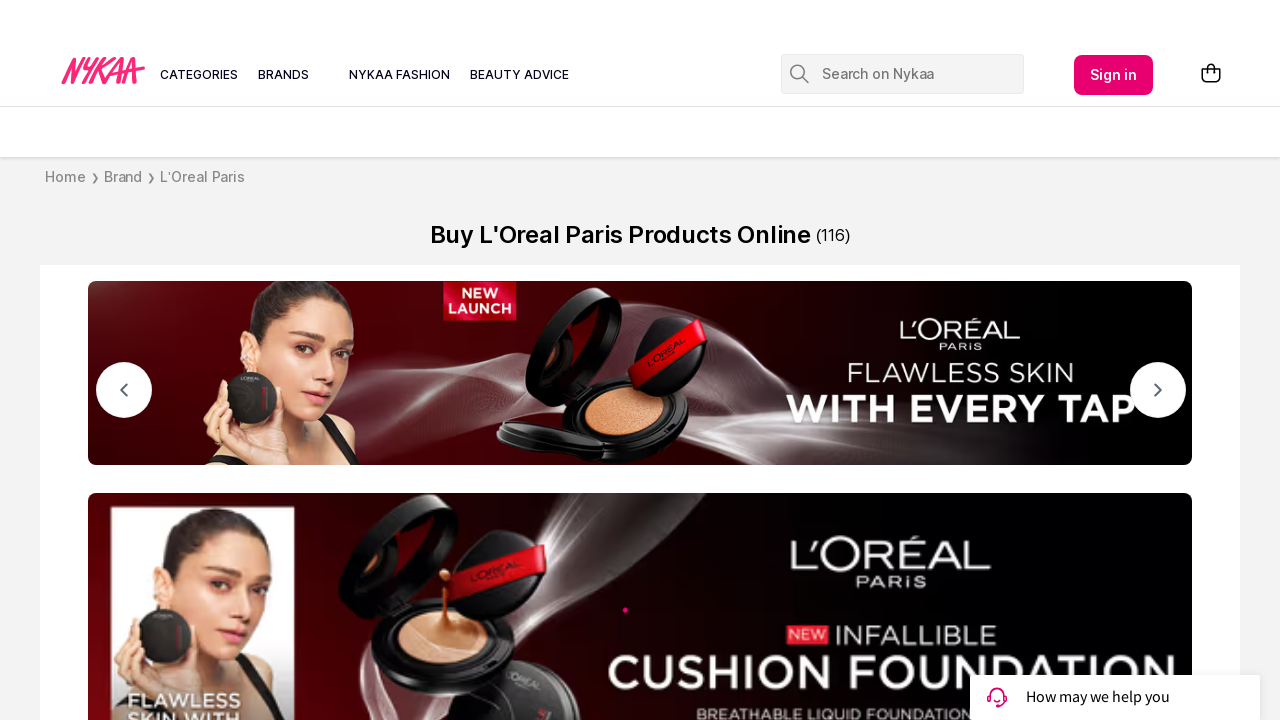

L'Oreal Paris brand page loaded successfully
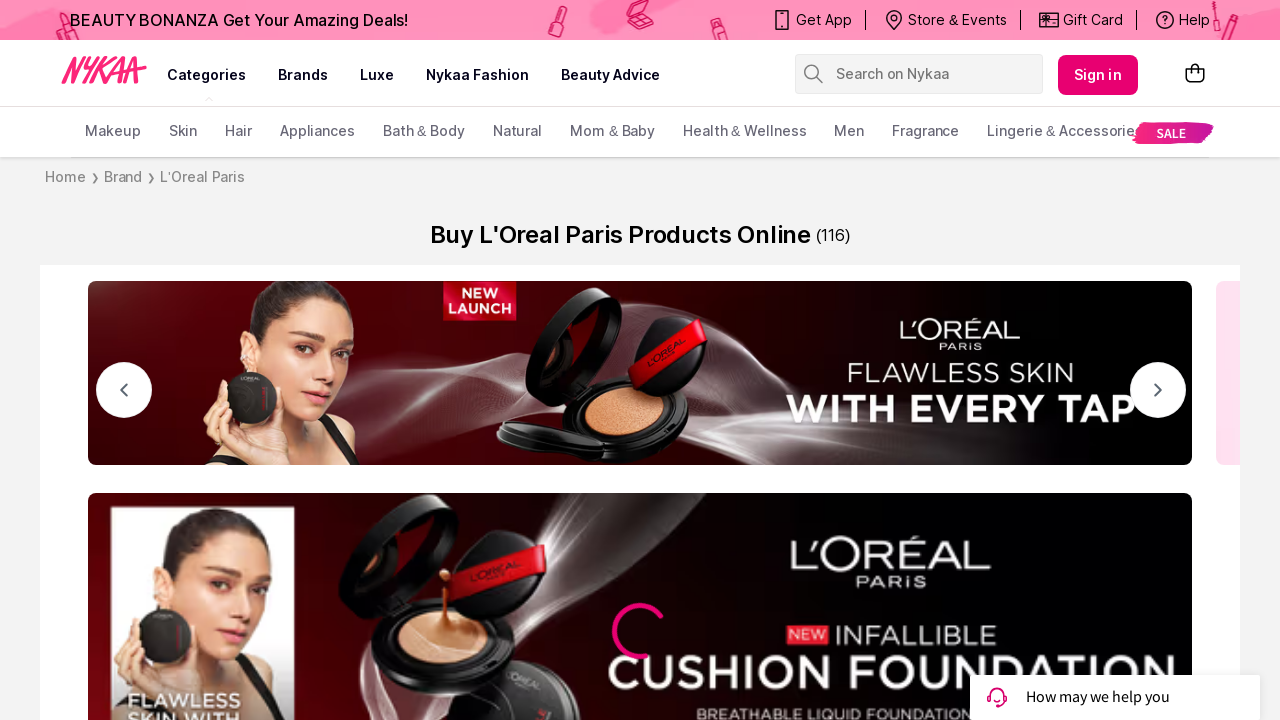

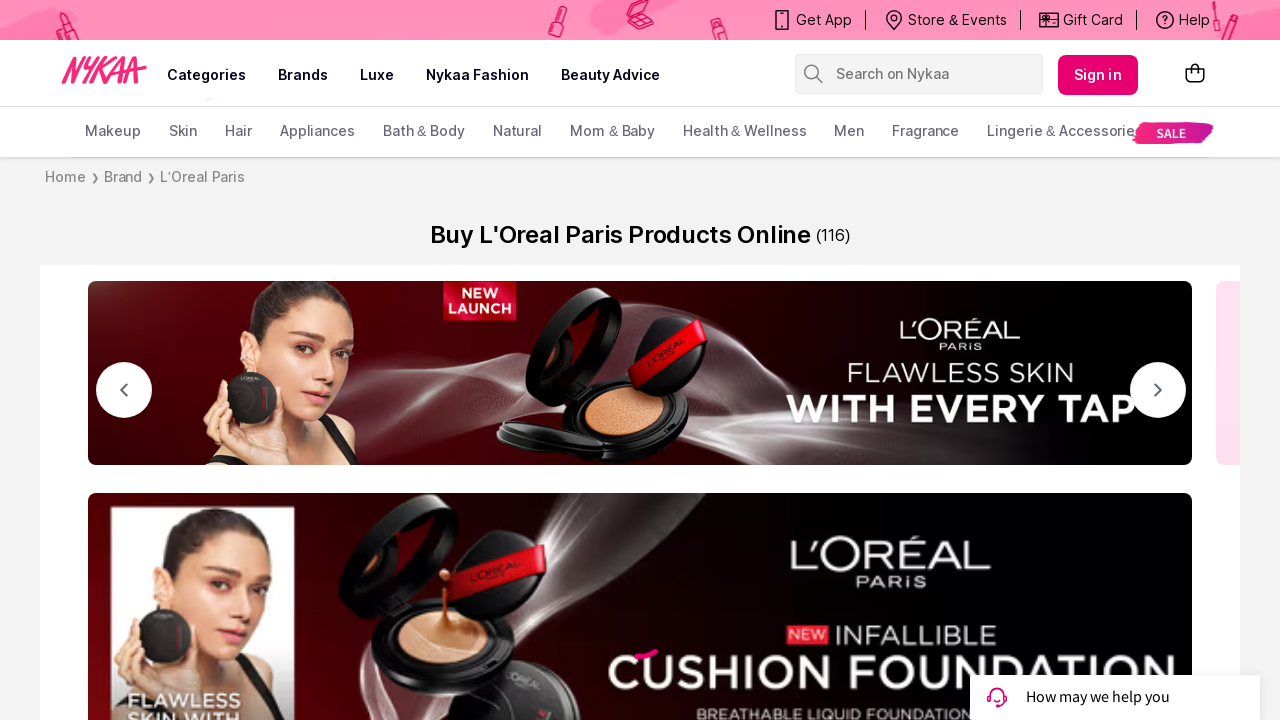